Tests the eRail website by searching for trains between two stations, disabling date selection, and interacting with the train results table

Starting URL: https://erail.in/

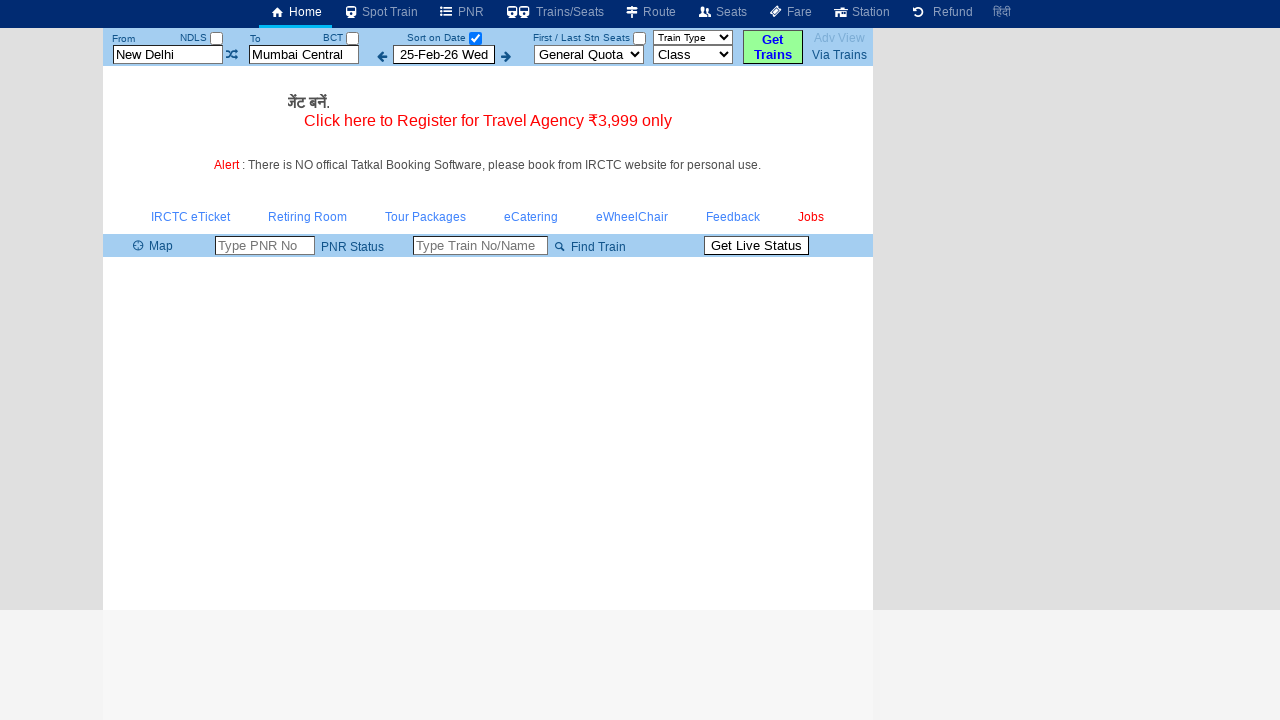

Cleared departure station field on #txtStationFrom
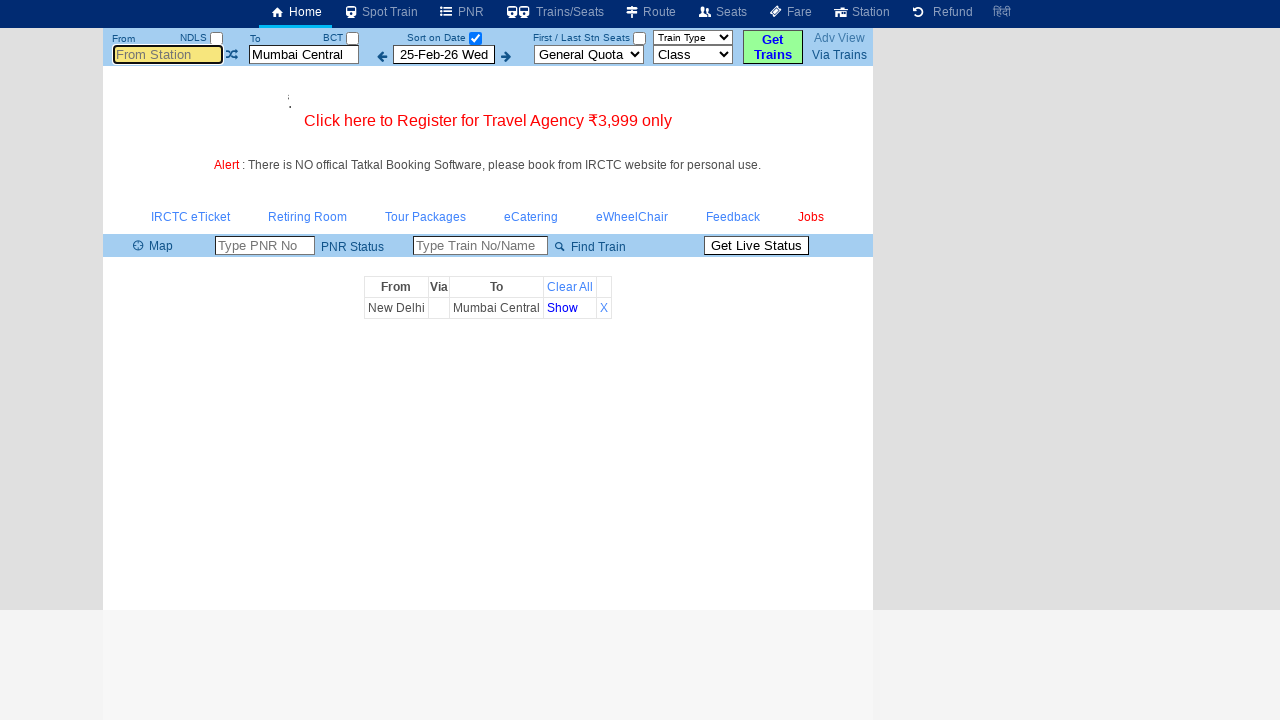

Filled departure station with 'MAS' on #txtStationFrom
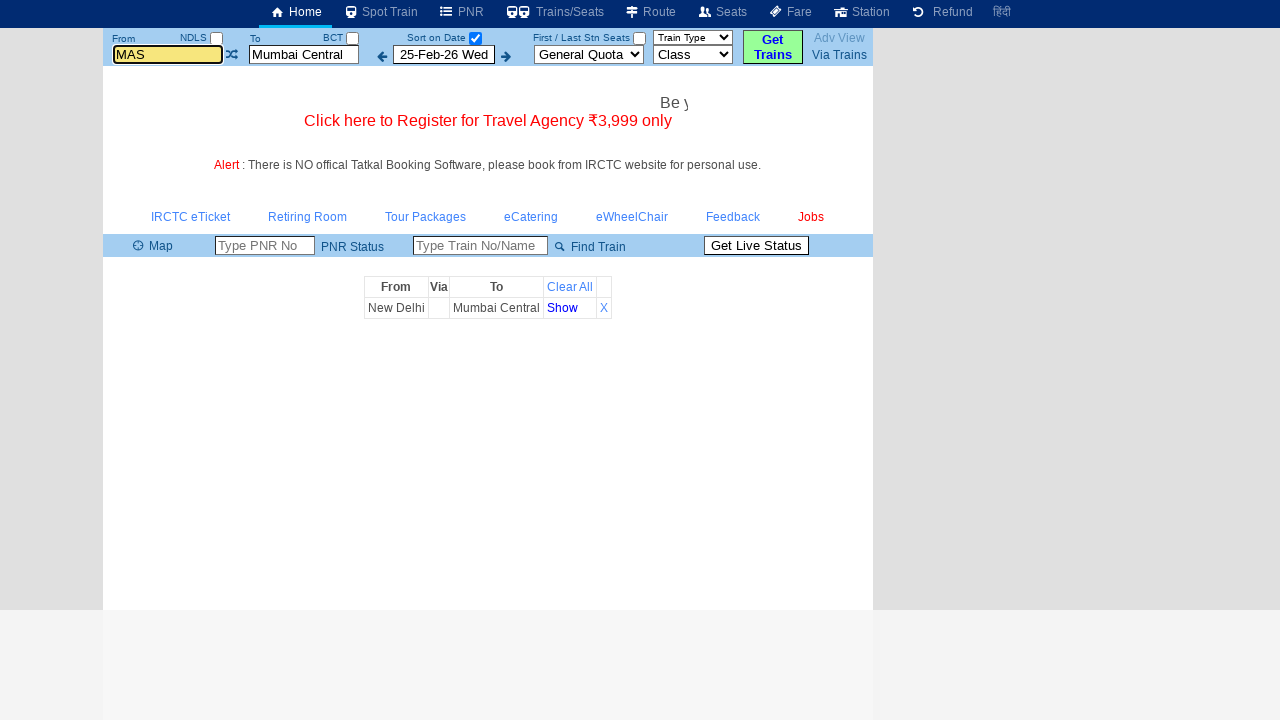

Pressed Enter to confirm departure station on #txtStationFrom
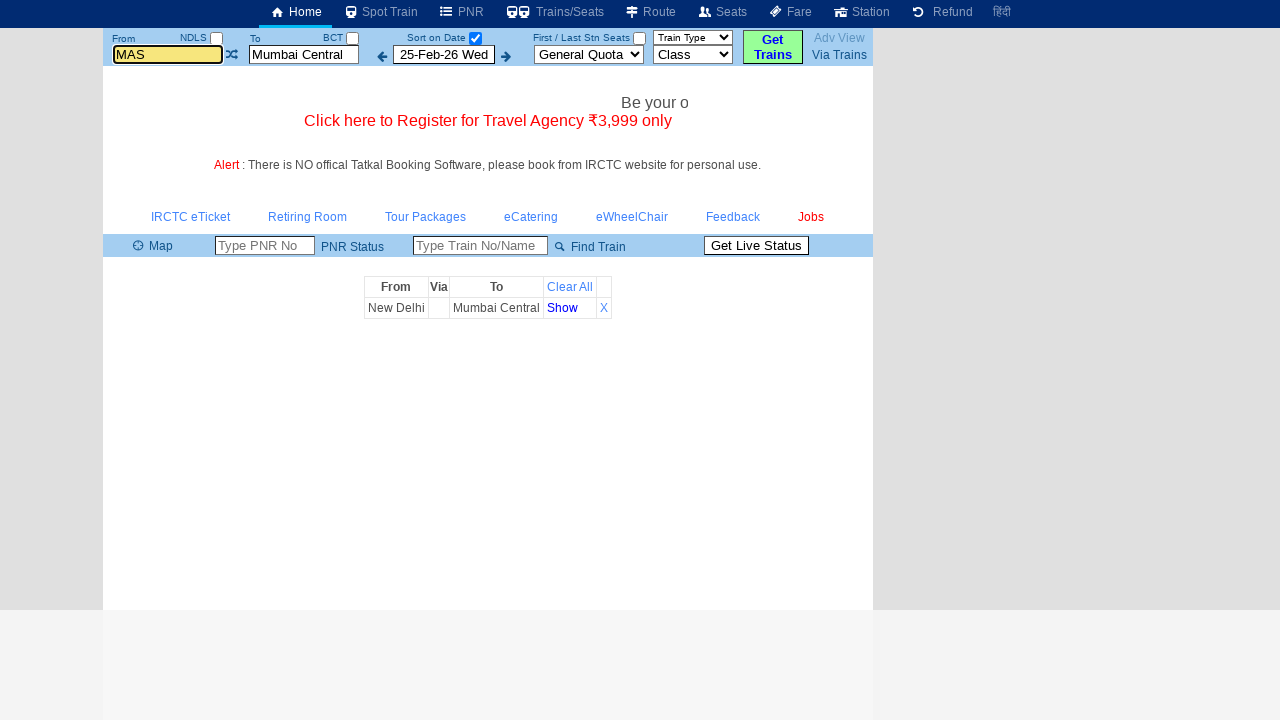

Cleared destination station field on #txtStationTo
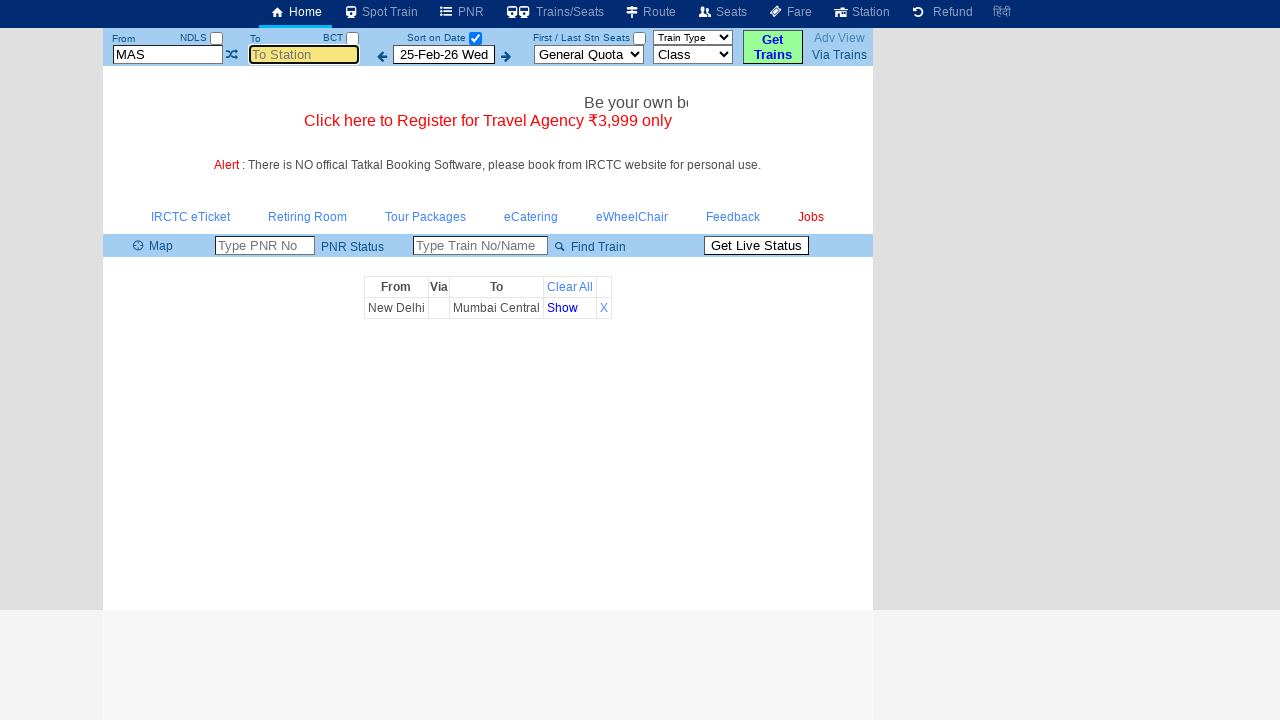

Filled destination station with 'CBE' on #txtStationTo
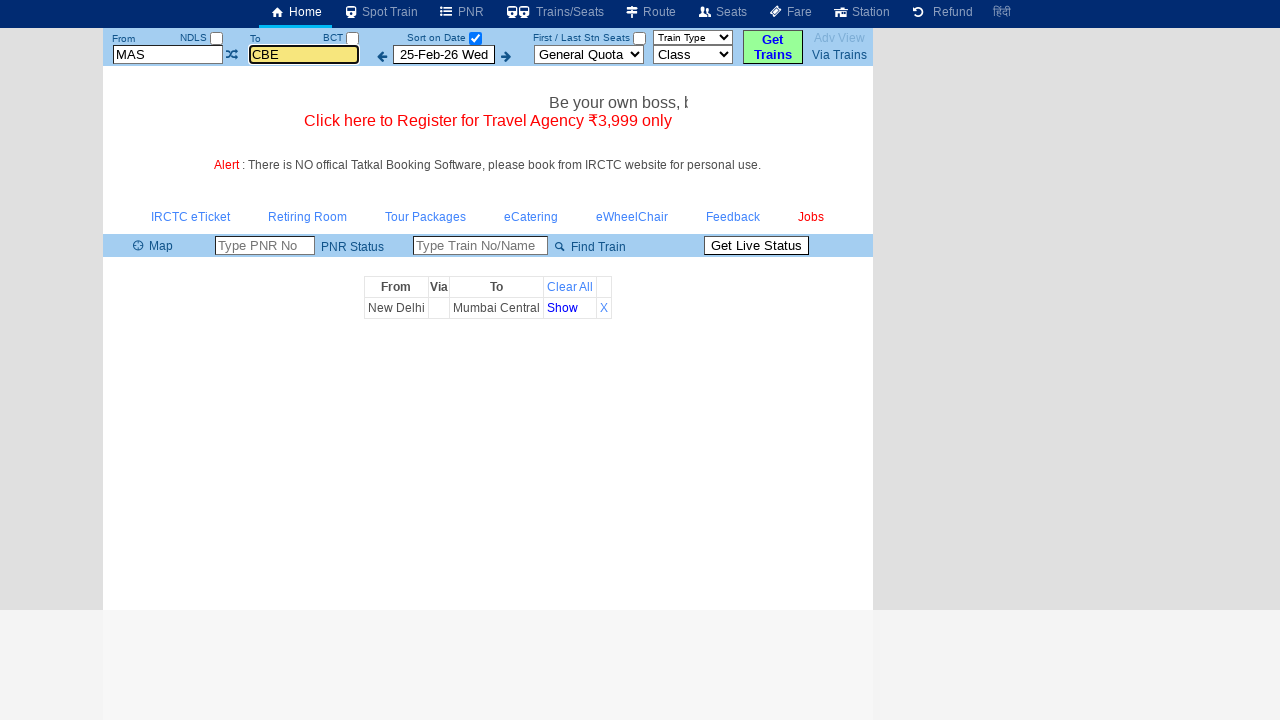

Pressed Enter to confirm destination station on #txtStationTo
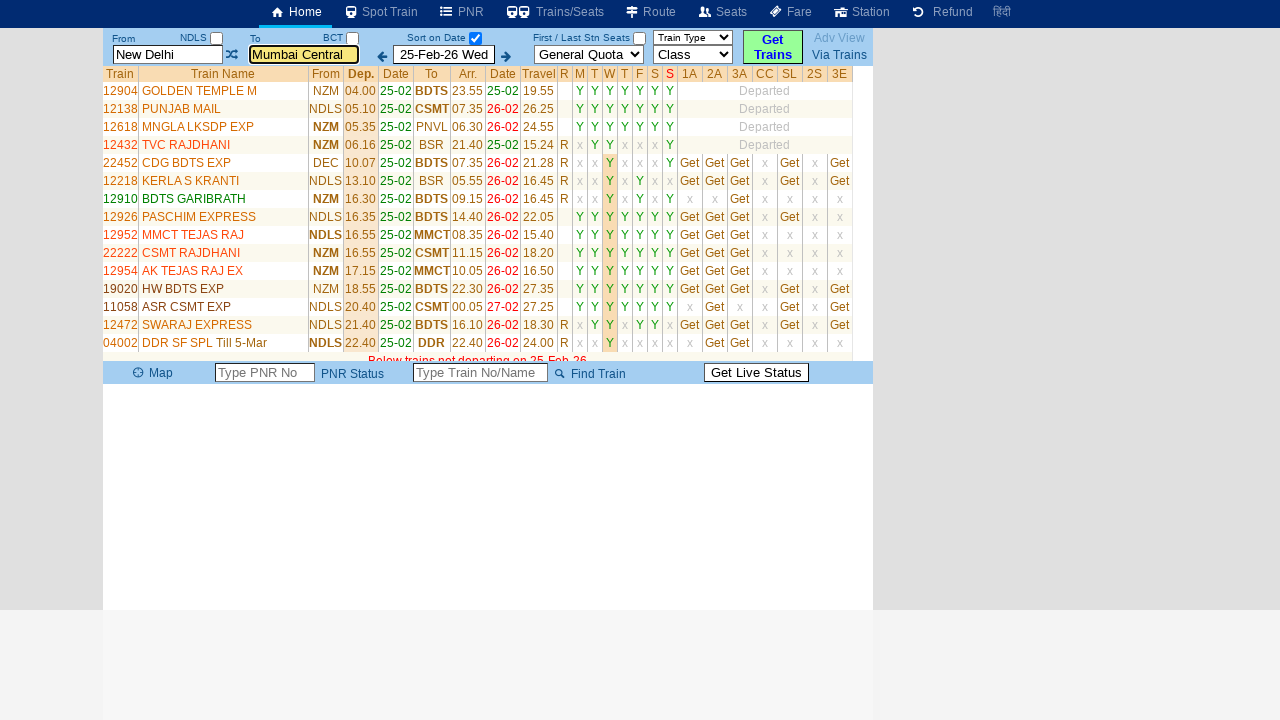

Unchecked the date selection checkbox at (475, 38) on #chkSelectDateOnly
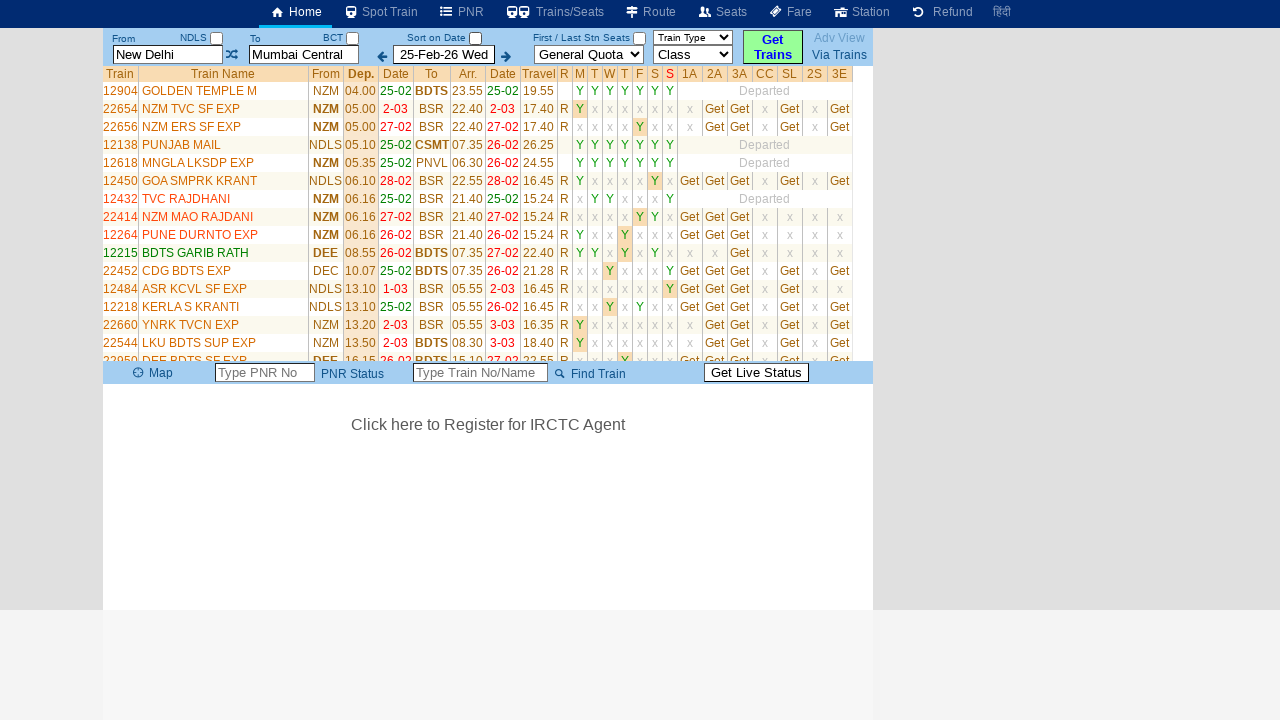

Waited 3 seconds for train table to load
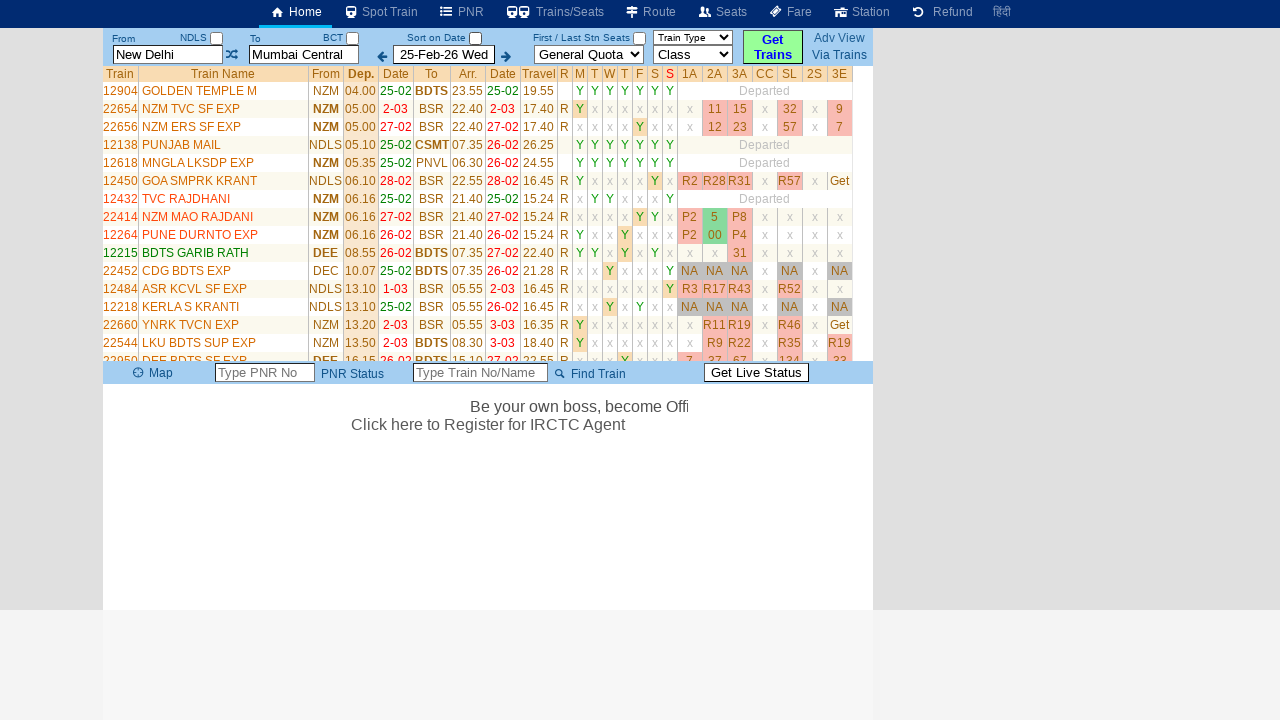

Train results table is now visible
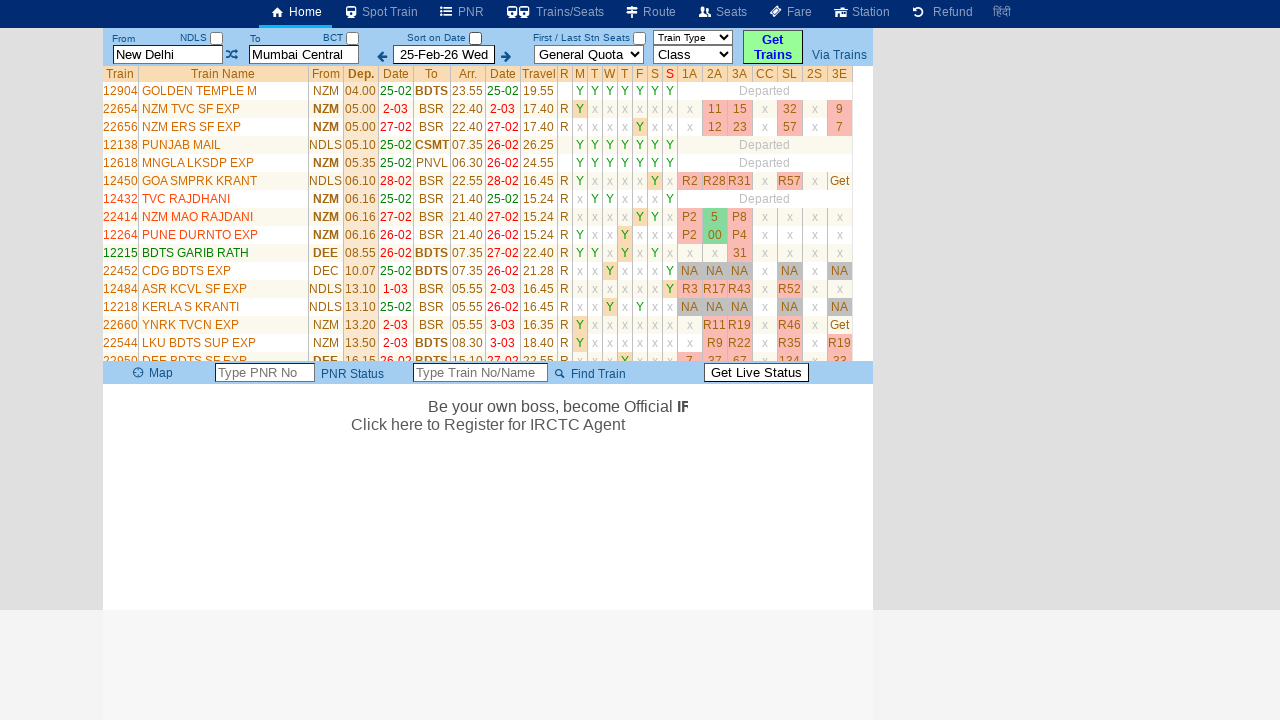

Train data rows are present in the table
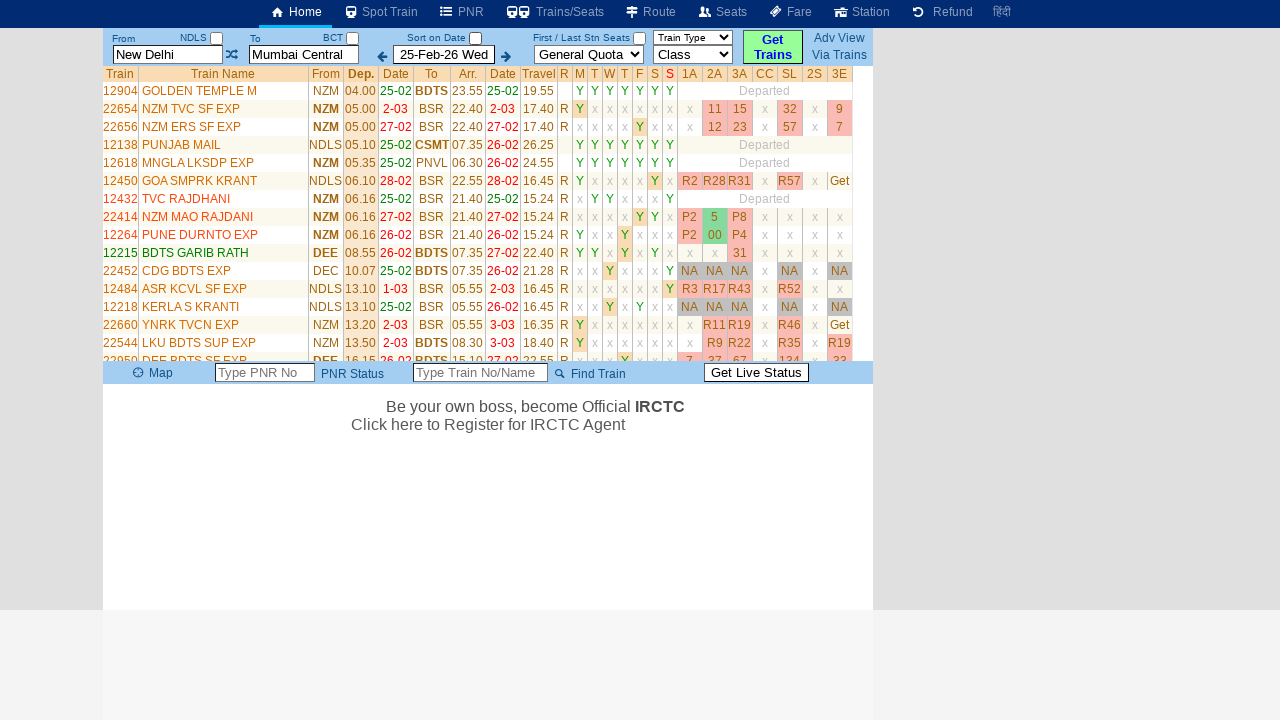

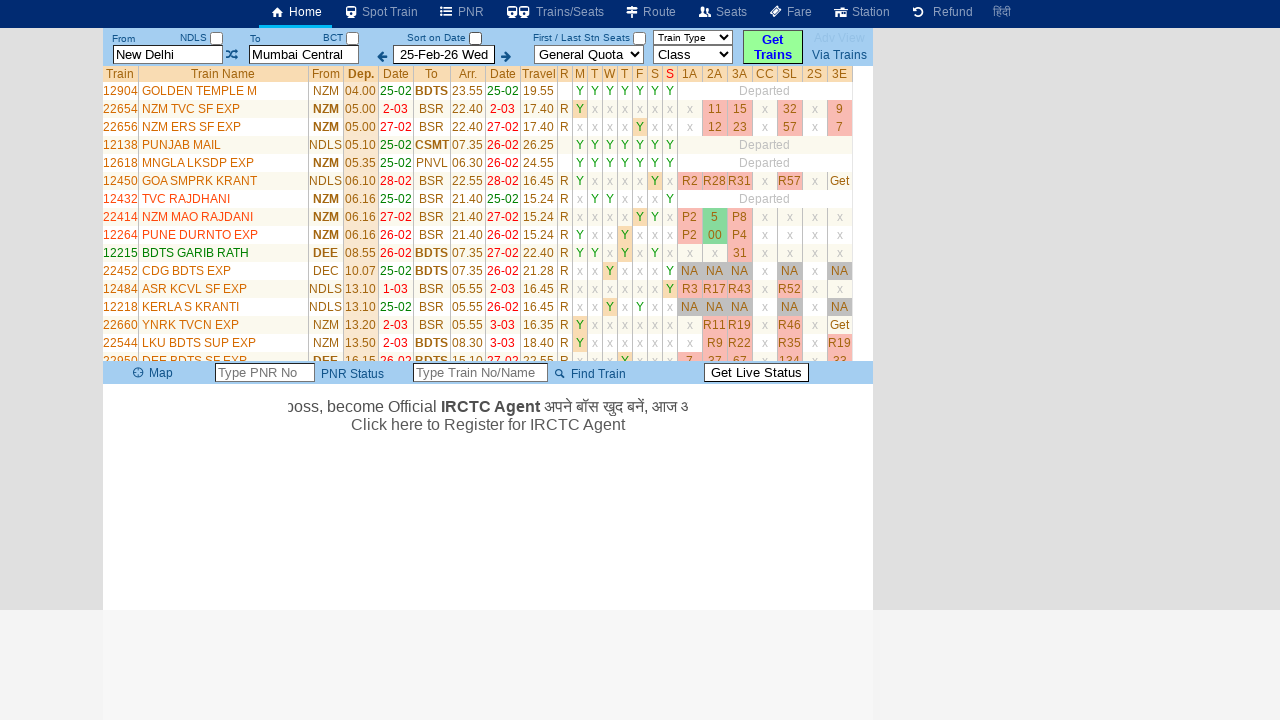